Tests window switching functionality by opening a corporate training page in a new window, switching between windows, and then closing them

Starting URL: https://mindmajix.com/

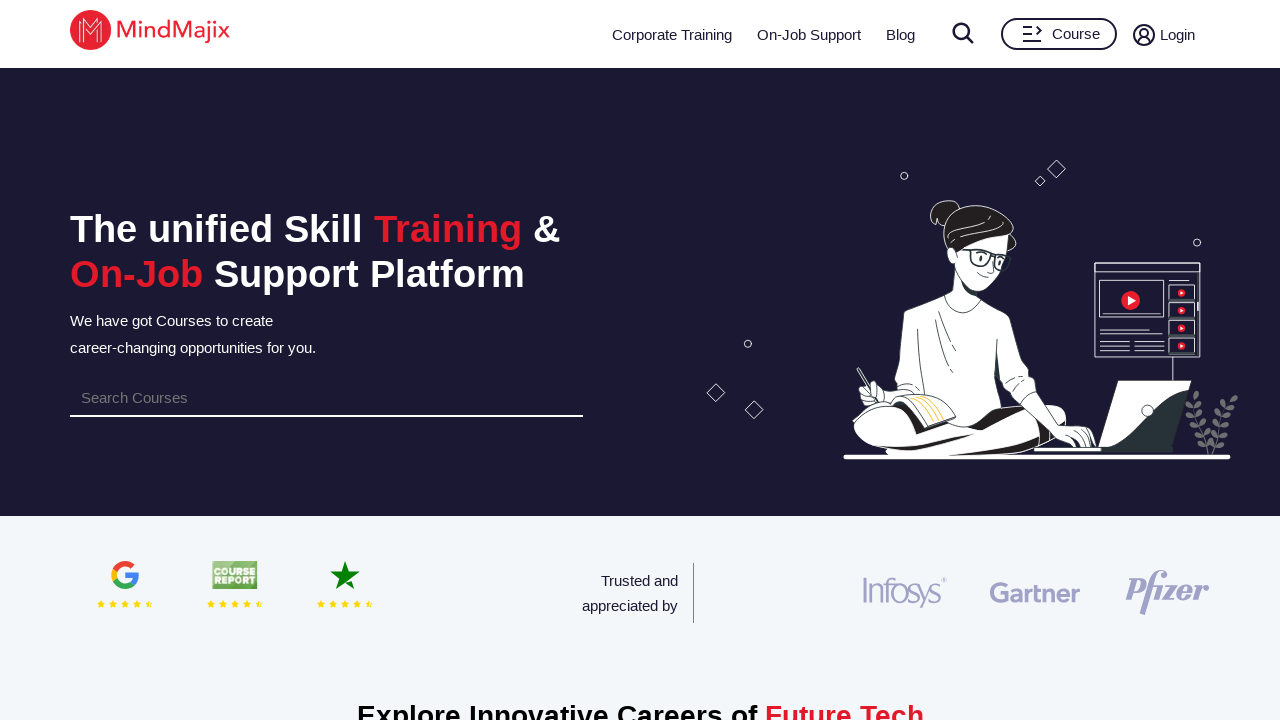

Clicked 'Corporate Training' link to open new window at (672, 34) on text=Corporate Training
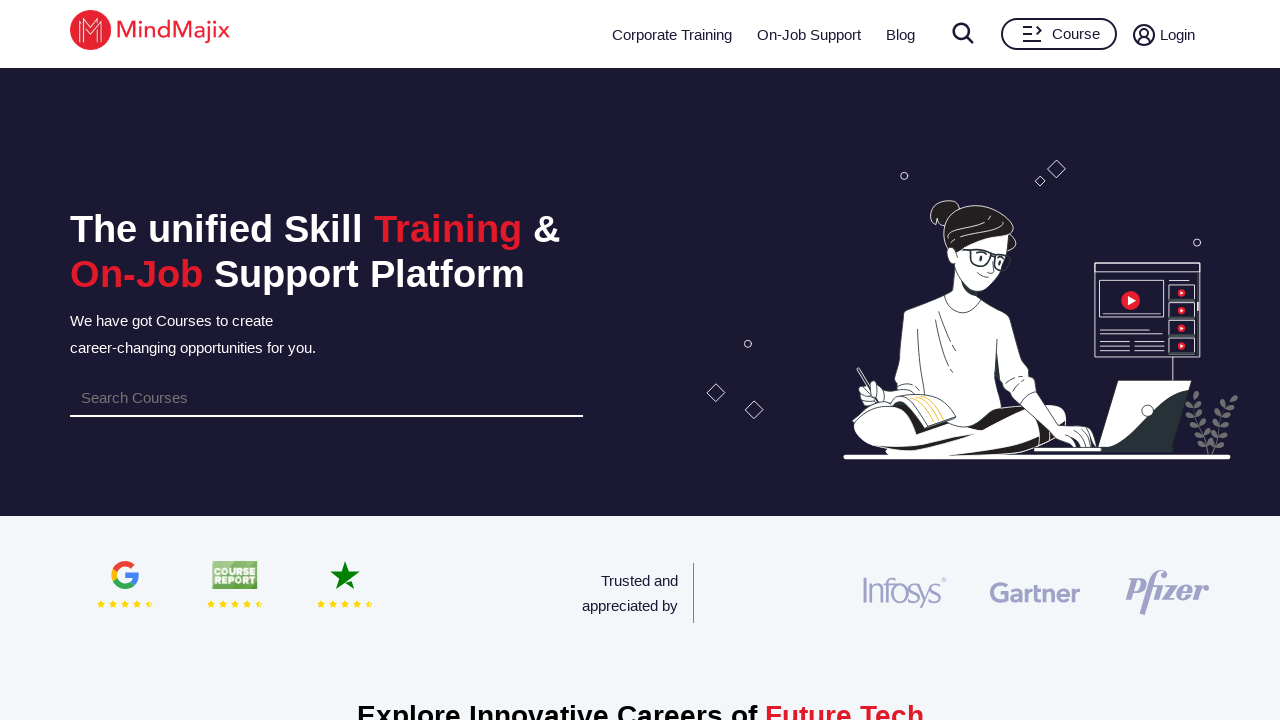

New window/tab loaded completely
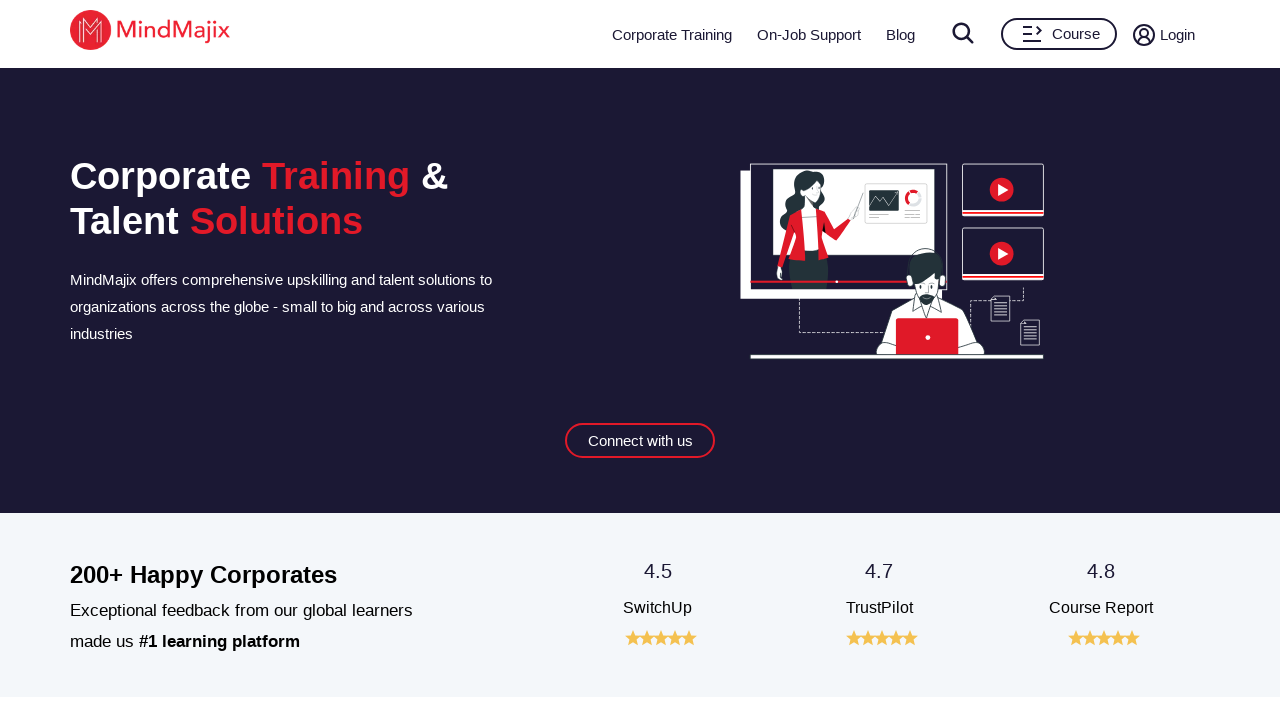

Switched focus to main window
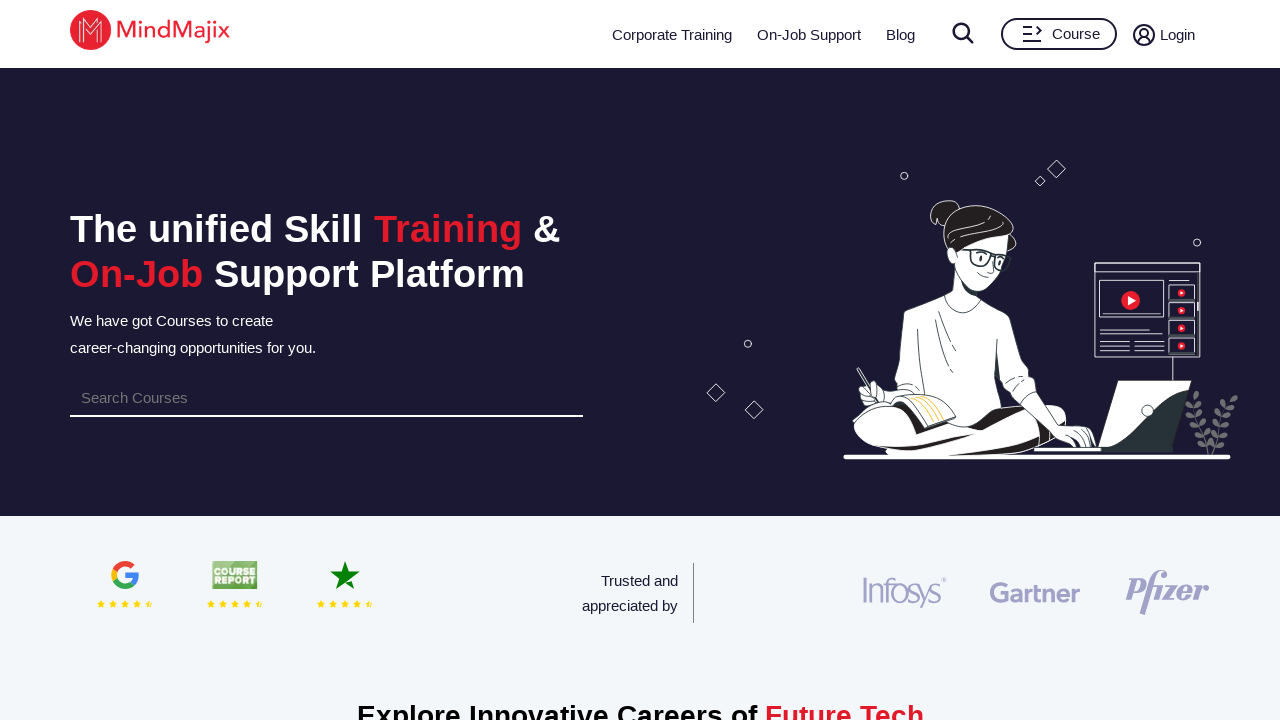

Waited 3 seconds on main window
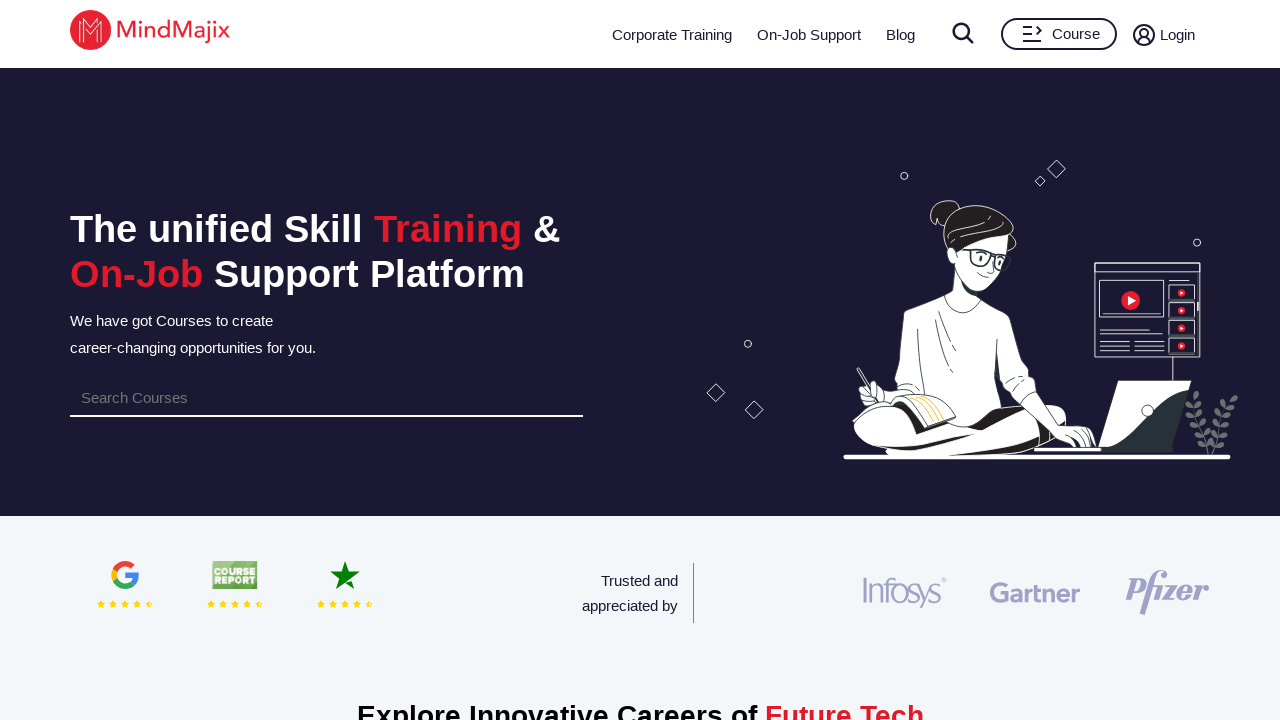

Switched focus to new window/tab with corporate training content
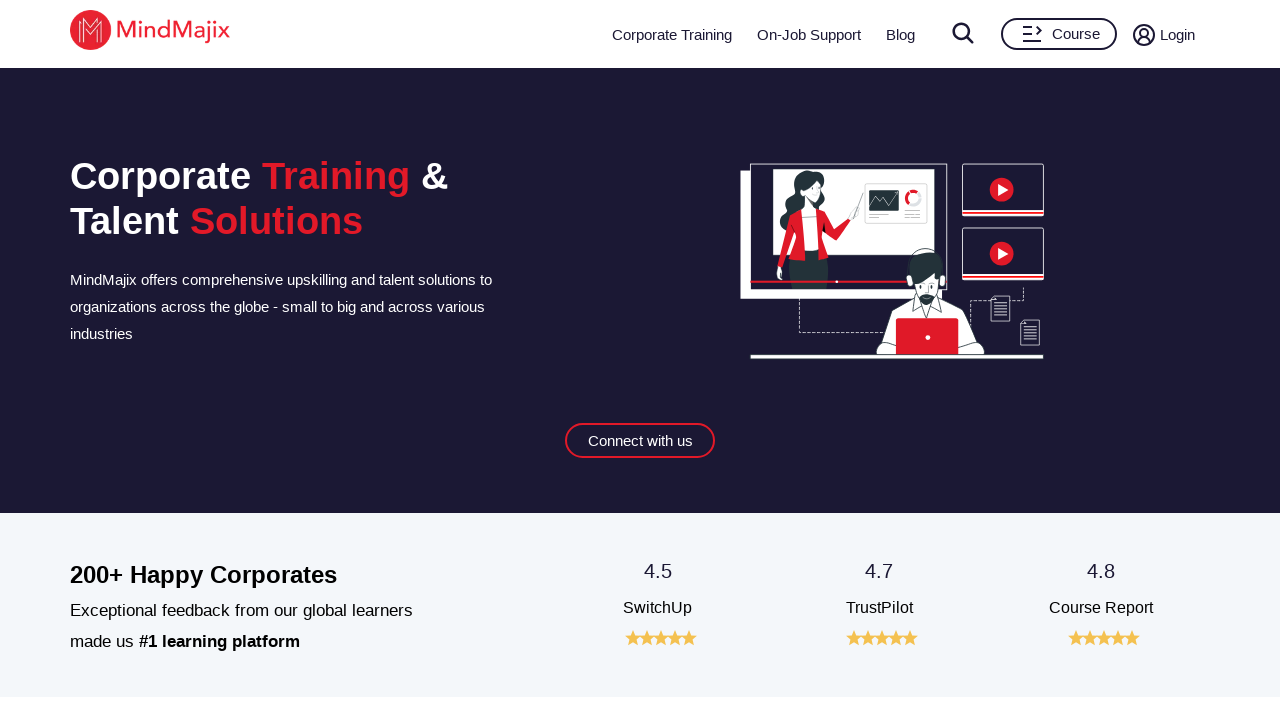

Waited 3 seconds on new window
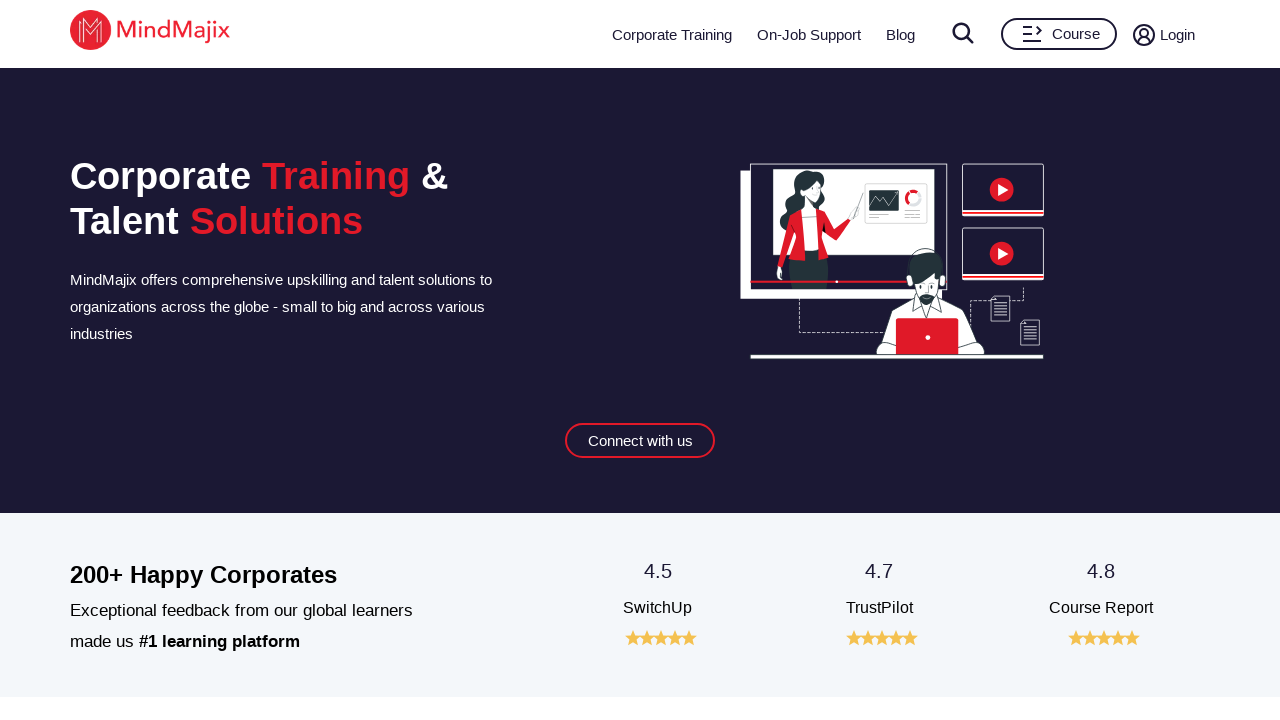

Closed the new window/tab with corporate training content
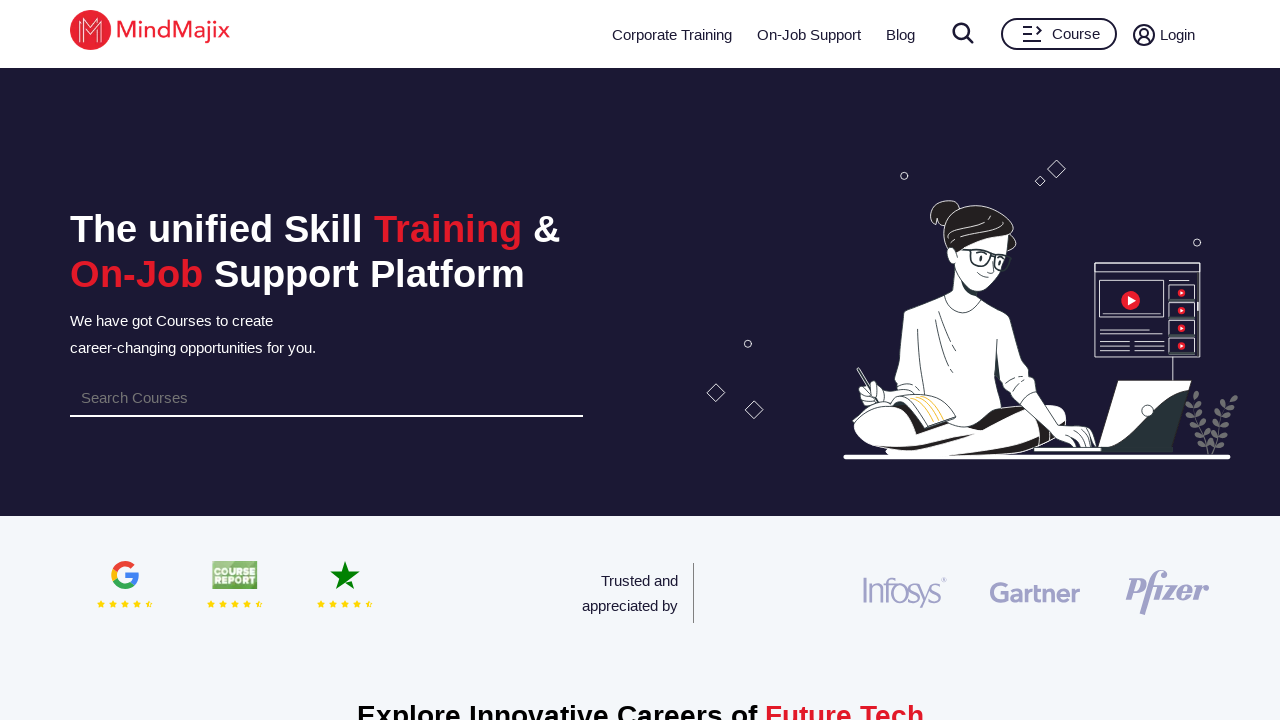

Waited 3 seconds after closing new window
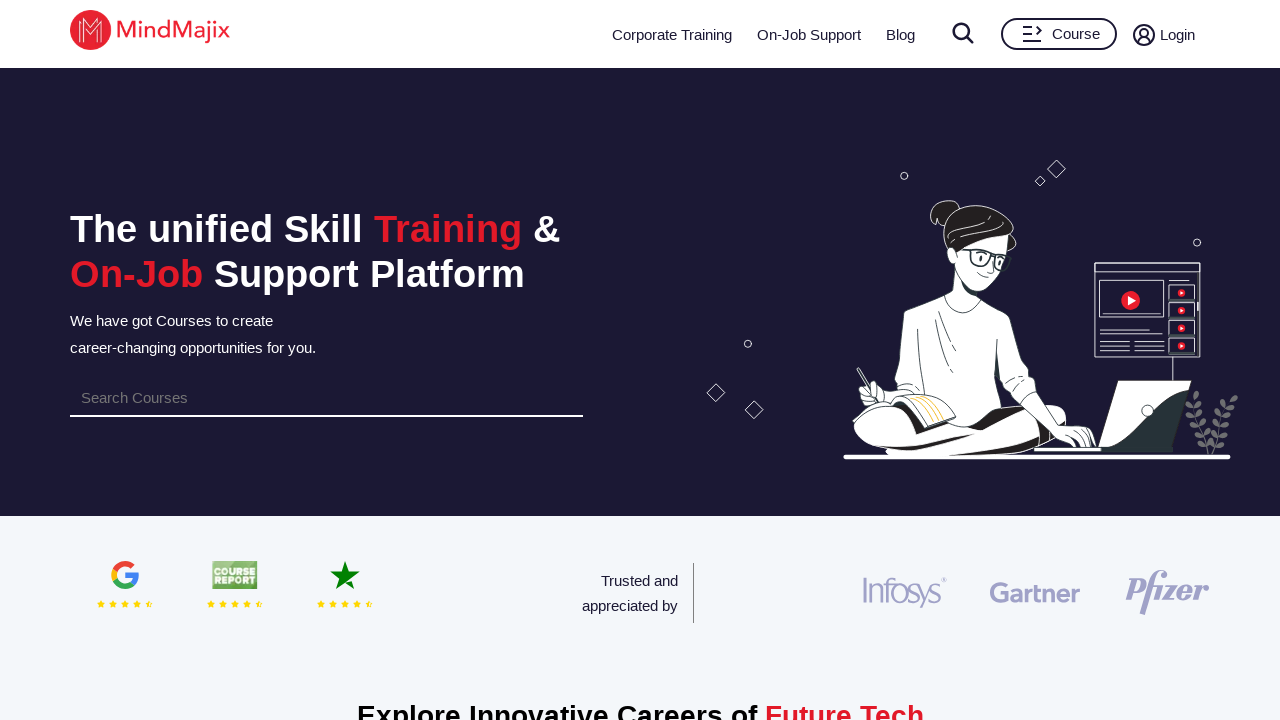

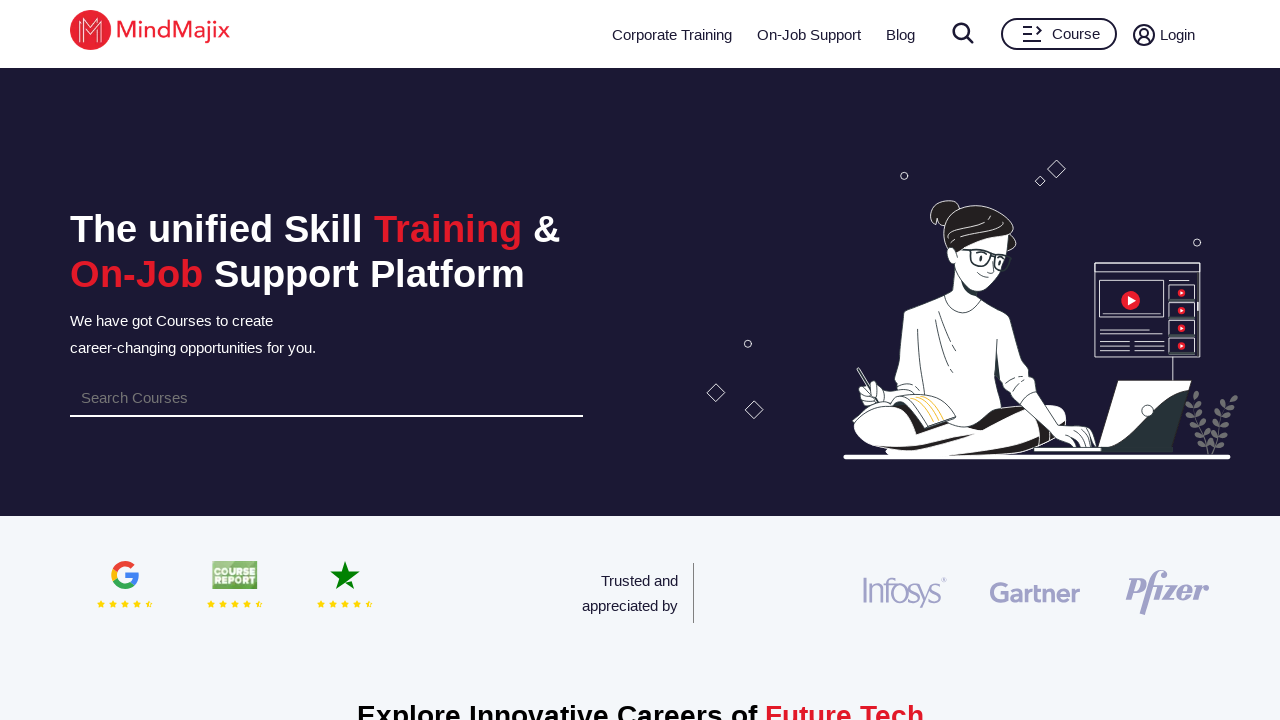